Waits for a specific price to appear, books an item, calculates a mathematical result based on displayed value, and submits the answer

Starting URL: http://suninjuly.github.io/explicit_wait2.html

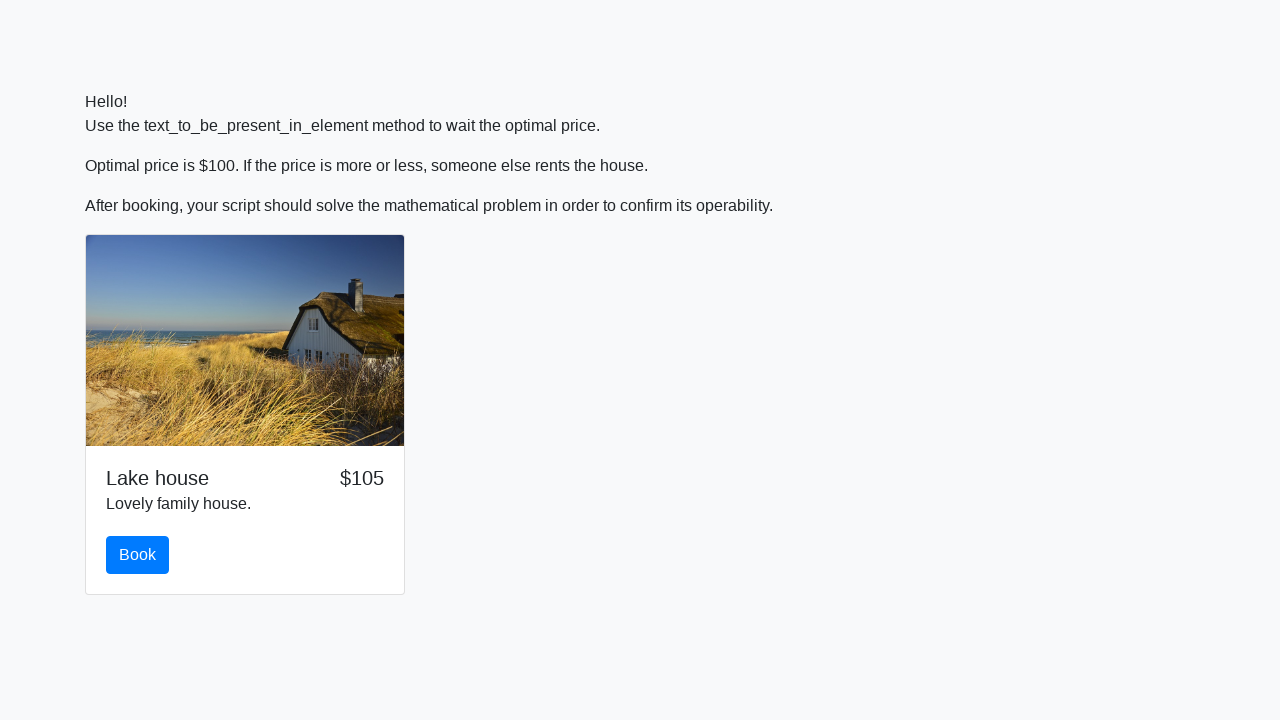

Waited for price to display $100
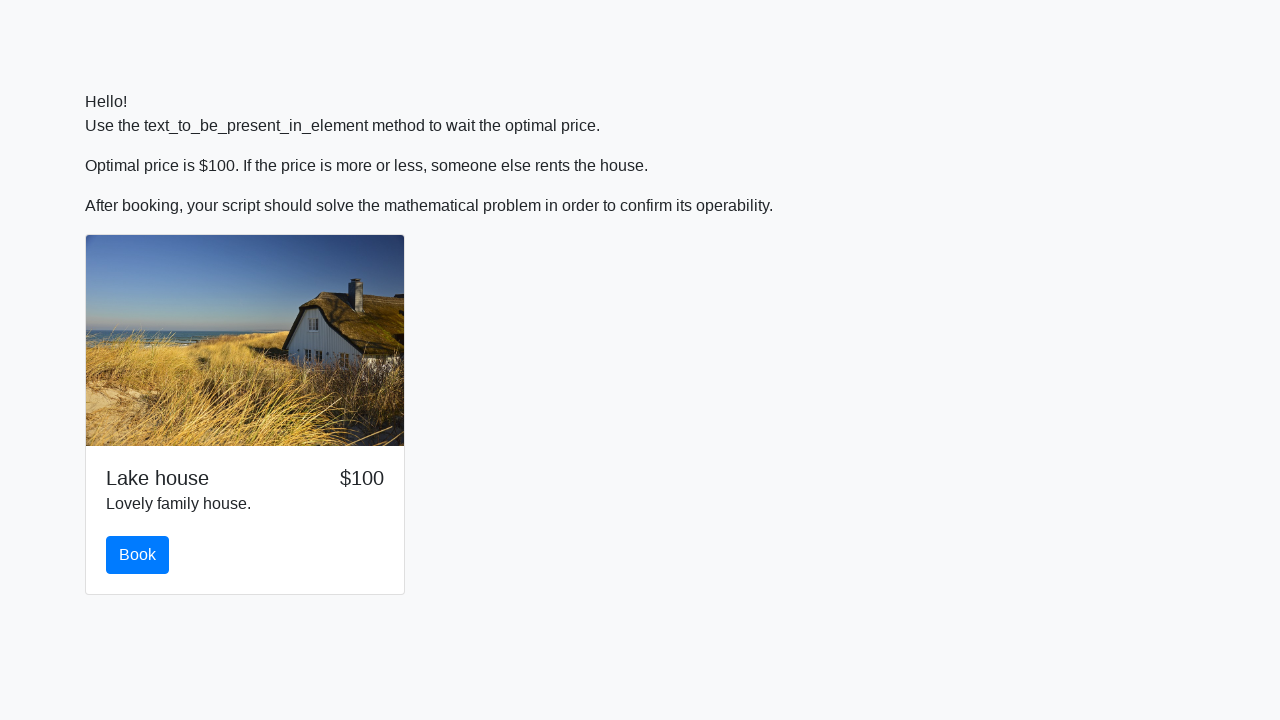

Clicked the book button at (138, 555) on button
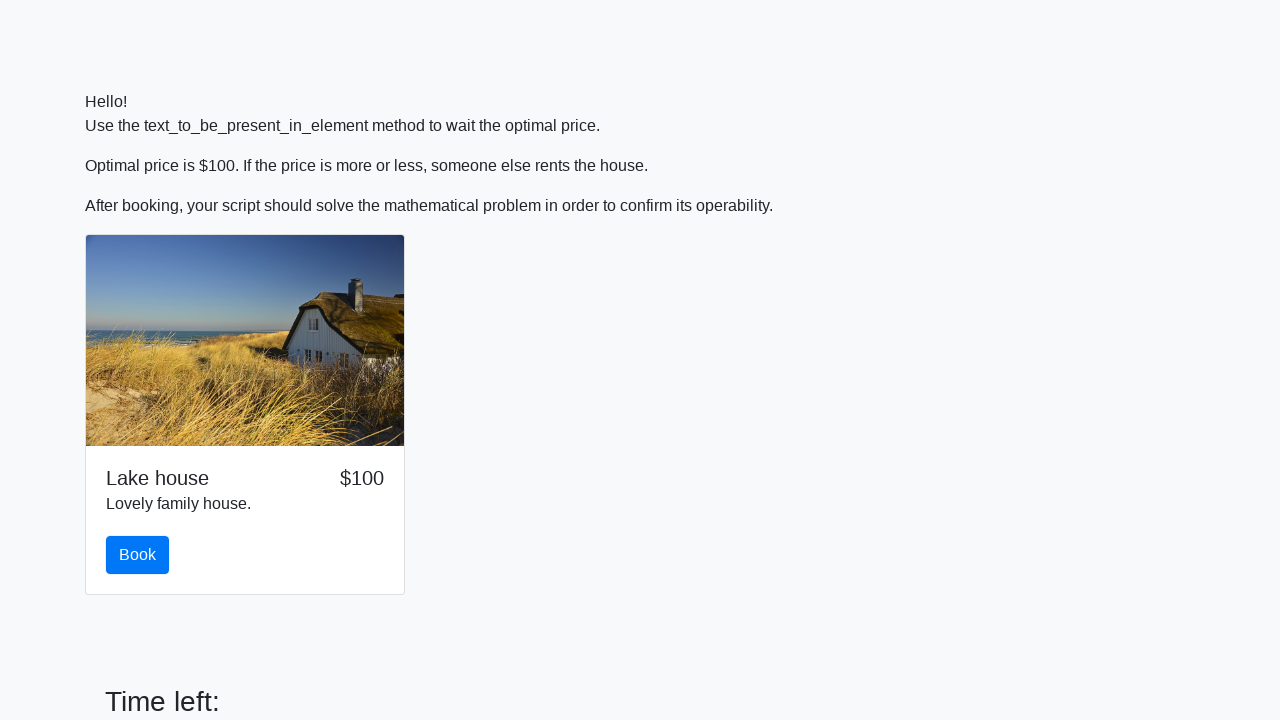

Retrieved input value: 237
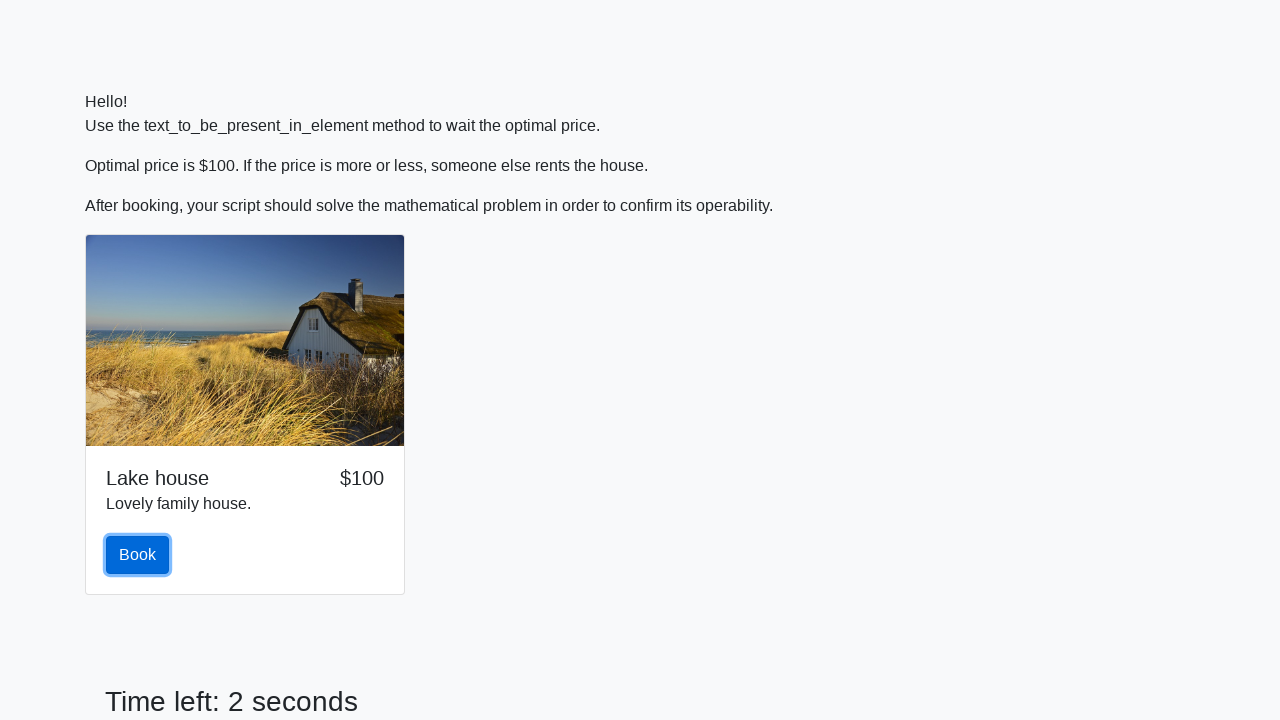

Calculated mathematical result: 2.4666997757776965
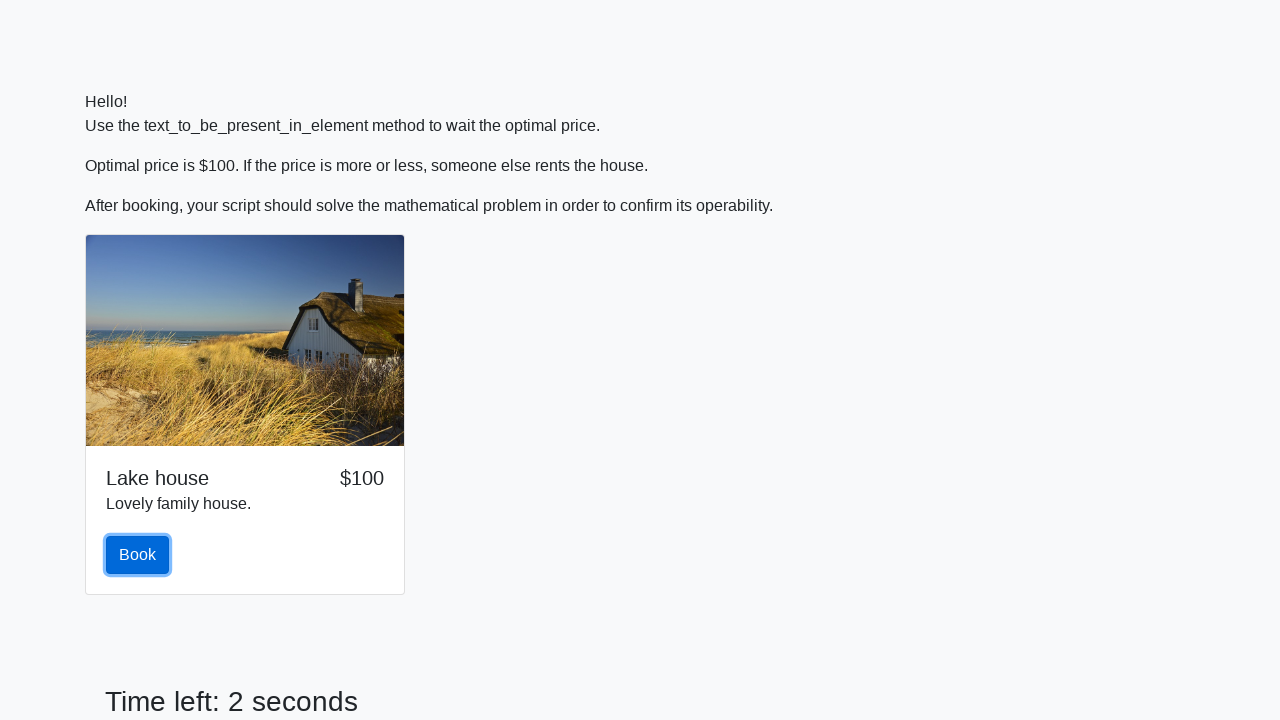

Filled answer field with calculated value: 2.4666997757776965 on #answer
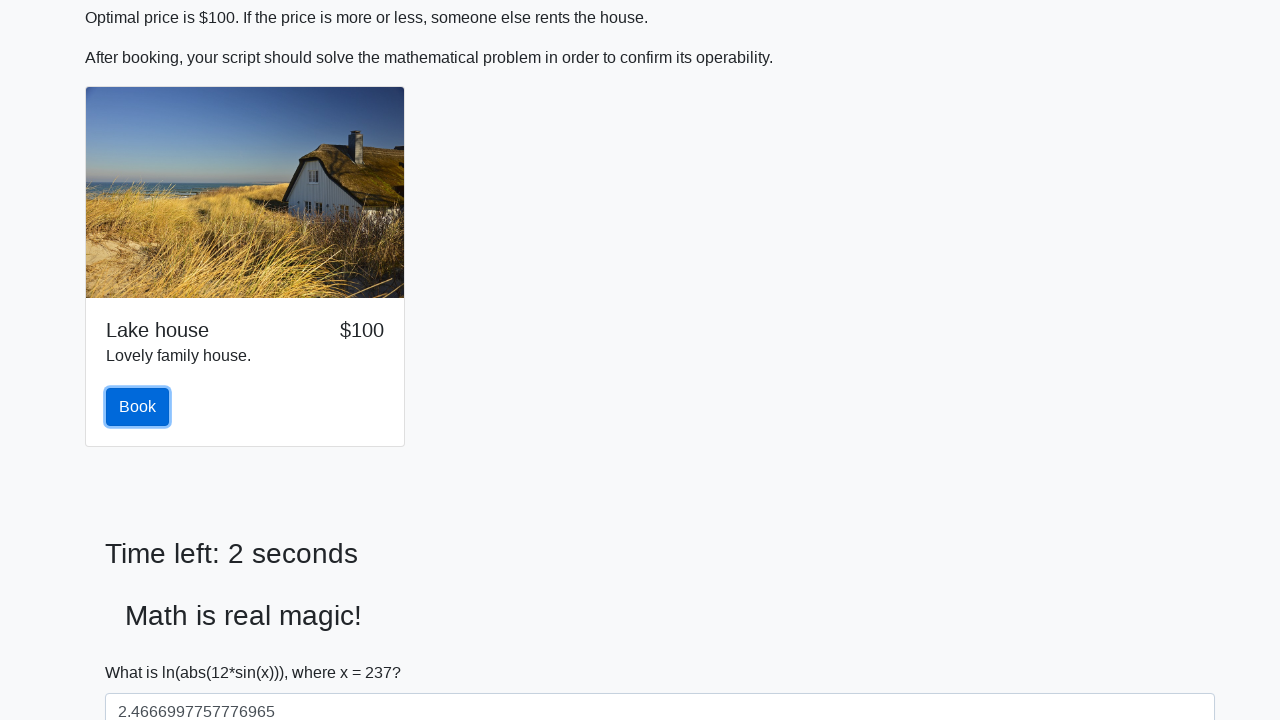

Clicked solve button to submit the answer at (143, 651) on #solve
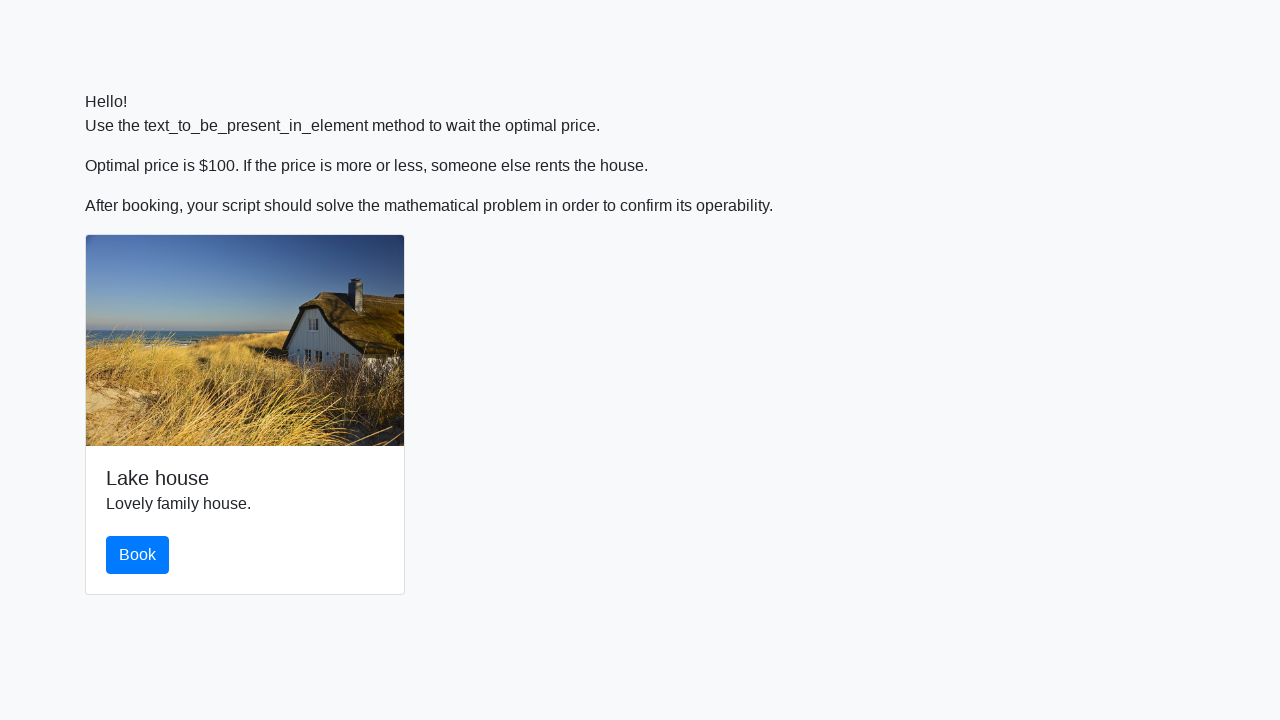

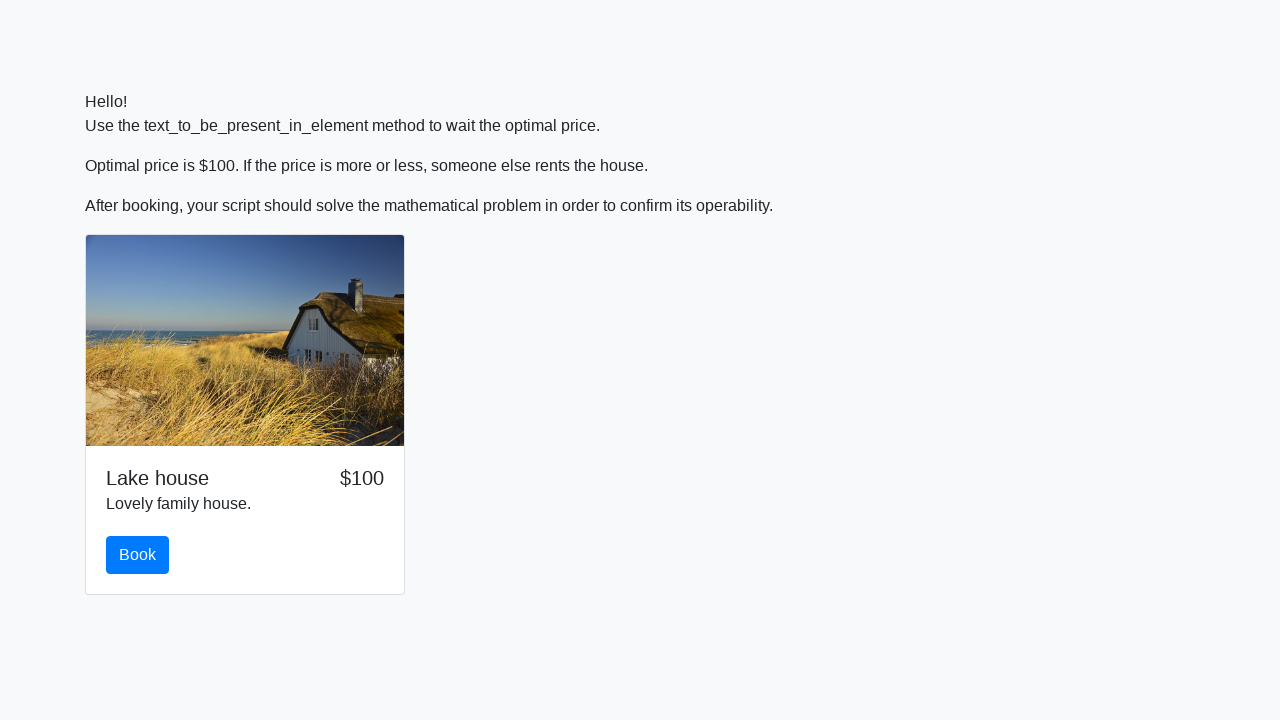